Fills out a form with various fields including hobbies, movies, city, multiple email addresses, client information, and address details, while also clicking a button to verify its functionality

Starting URL: https://www.syntaxprojects.com/Xpath-homework.php

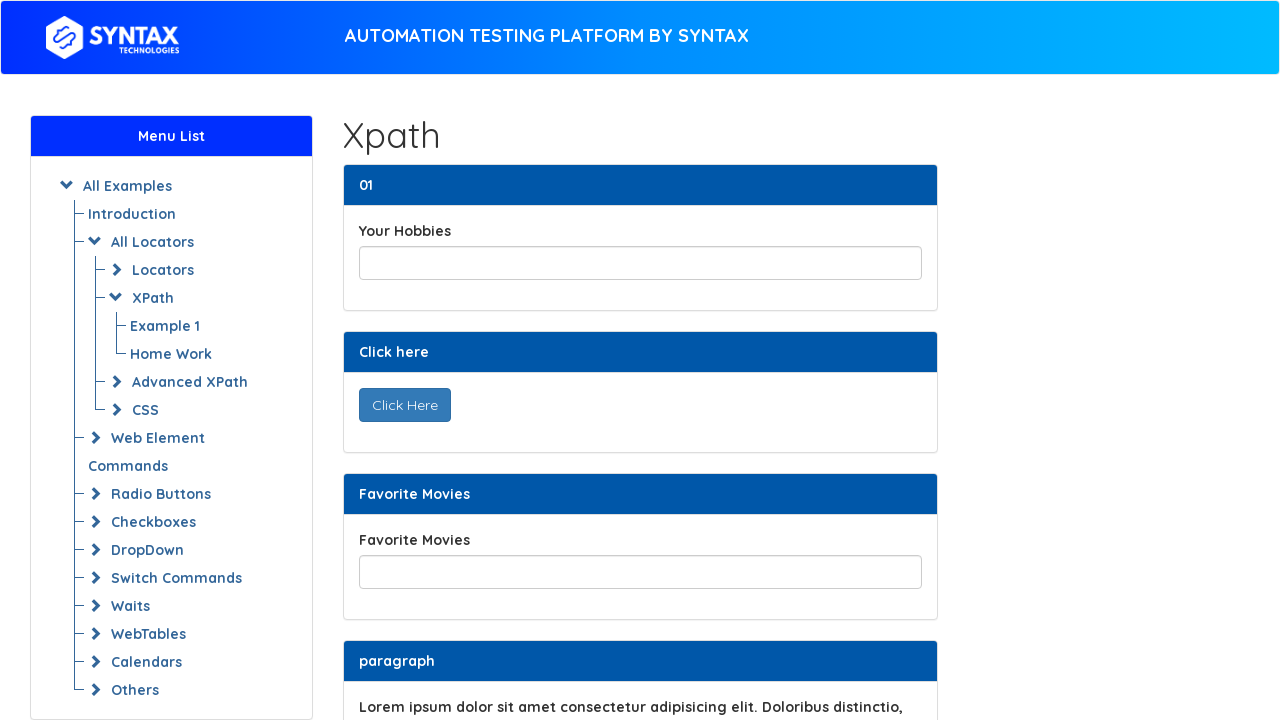

Filled hobbies field with 'Cycling' on input#yourHobbiesId
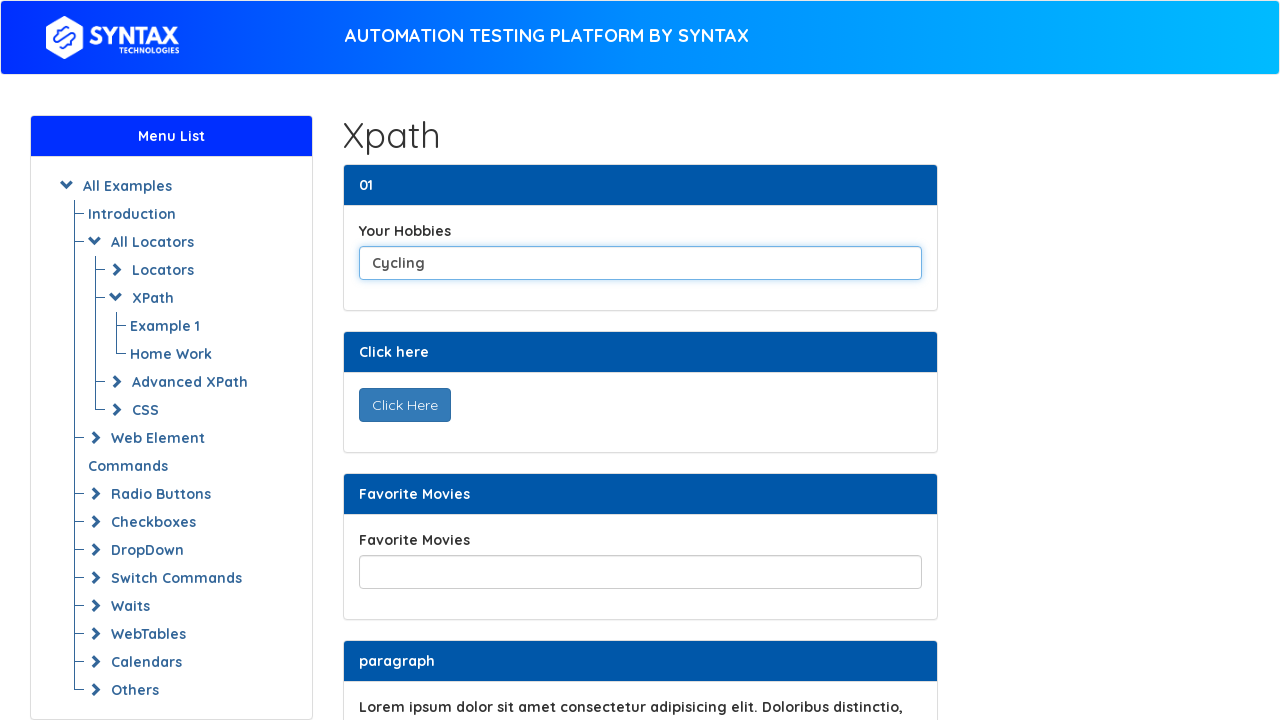

Clicked the 'Click Here' button at (404, 405) on button:has-text('Click Here')
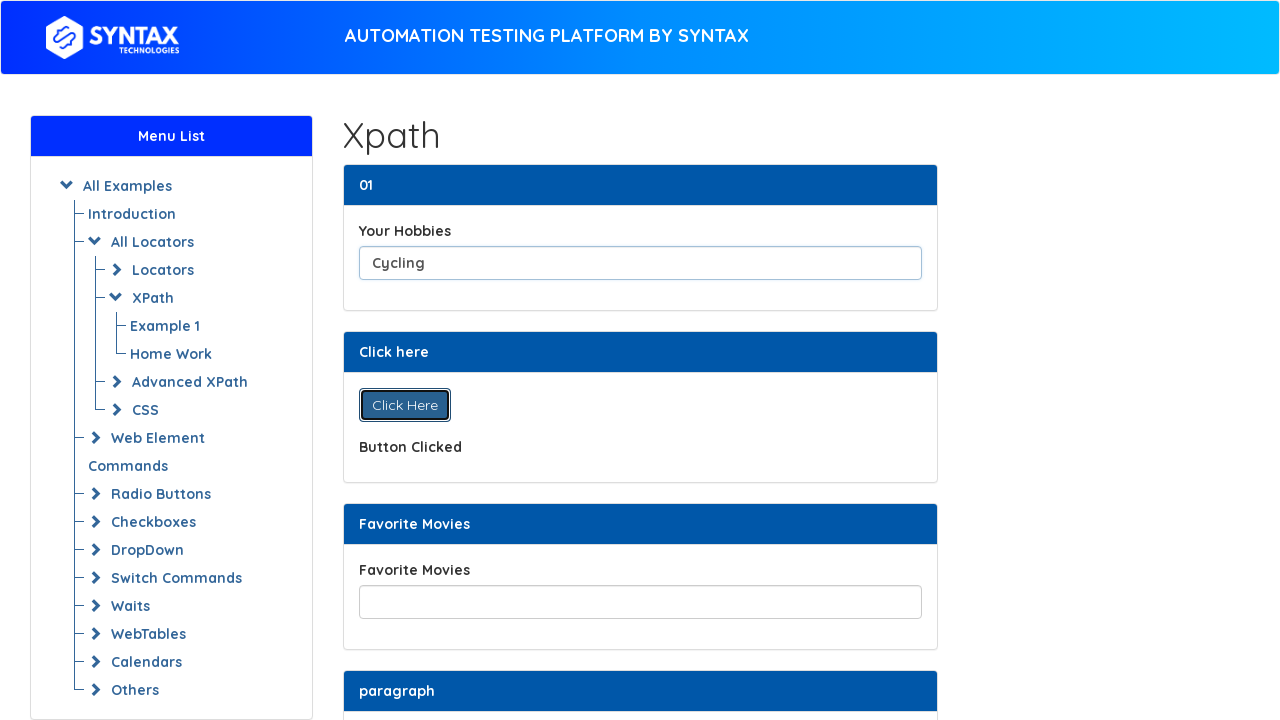

Filled favorite movies field with 'The Matrix' on input#favoriteMoviesId
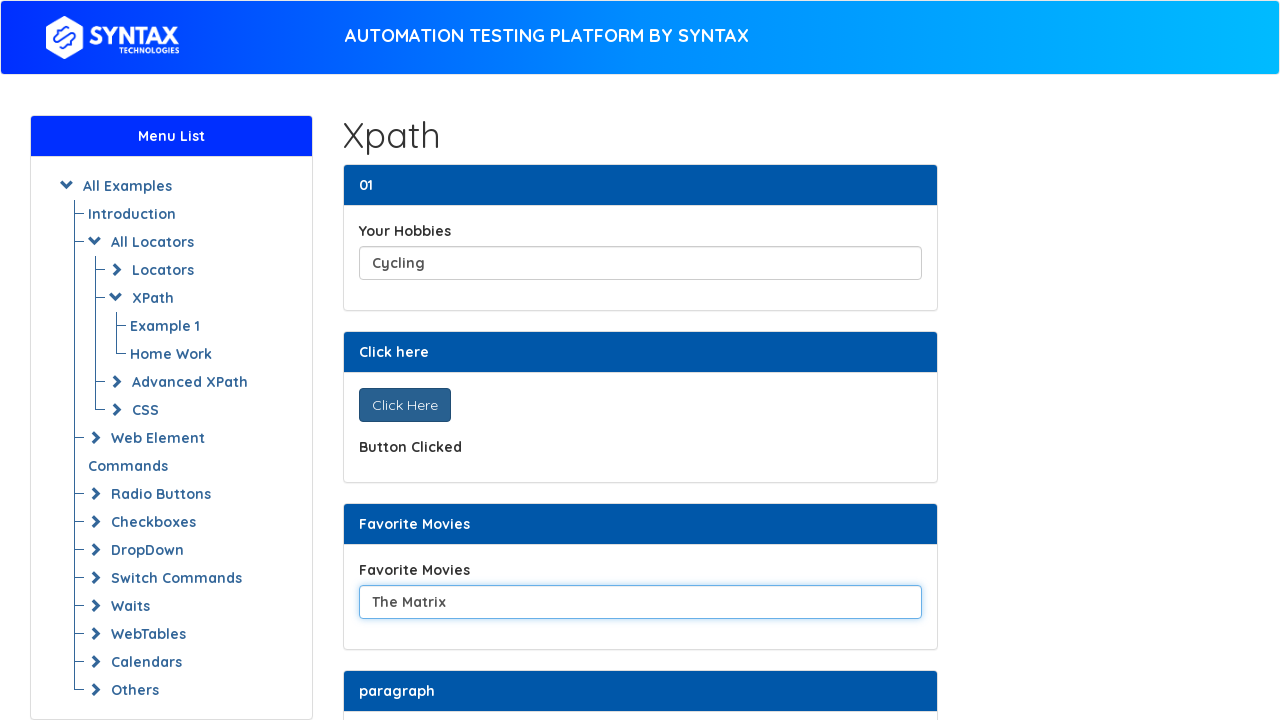

Filled city field with 'NYC' on input#yourCity
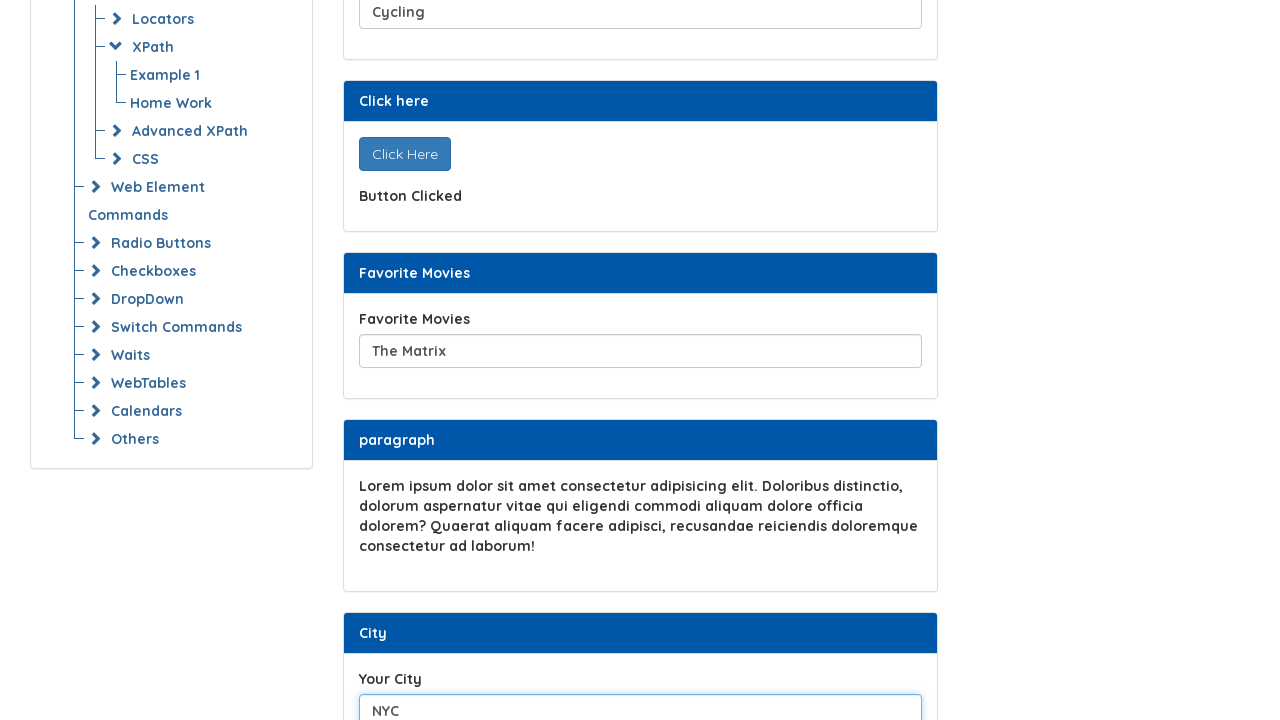

Filled personal email field with 'personal@example.com' on (//input[@type='email' and @class='form-control'])[1]
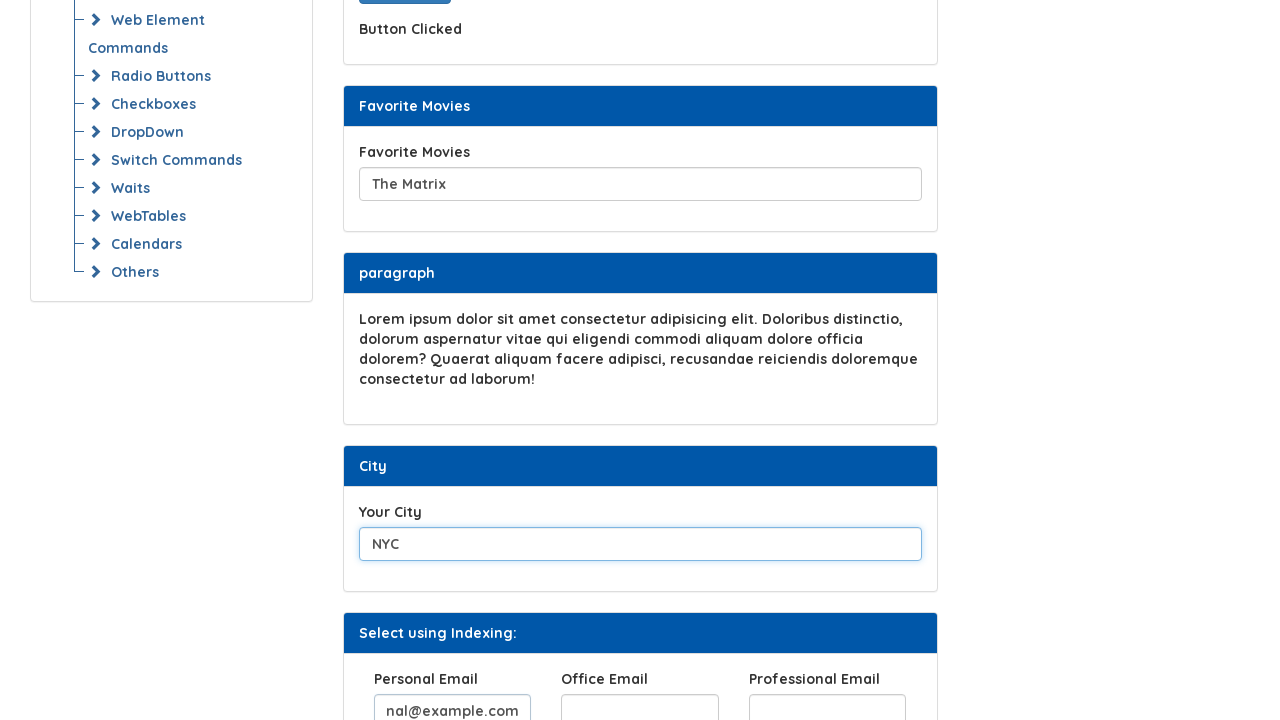

Filled office email field with 'office@company.com' on (//input[@type='email' and @class='form-control'])[2]
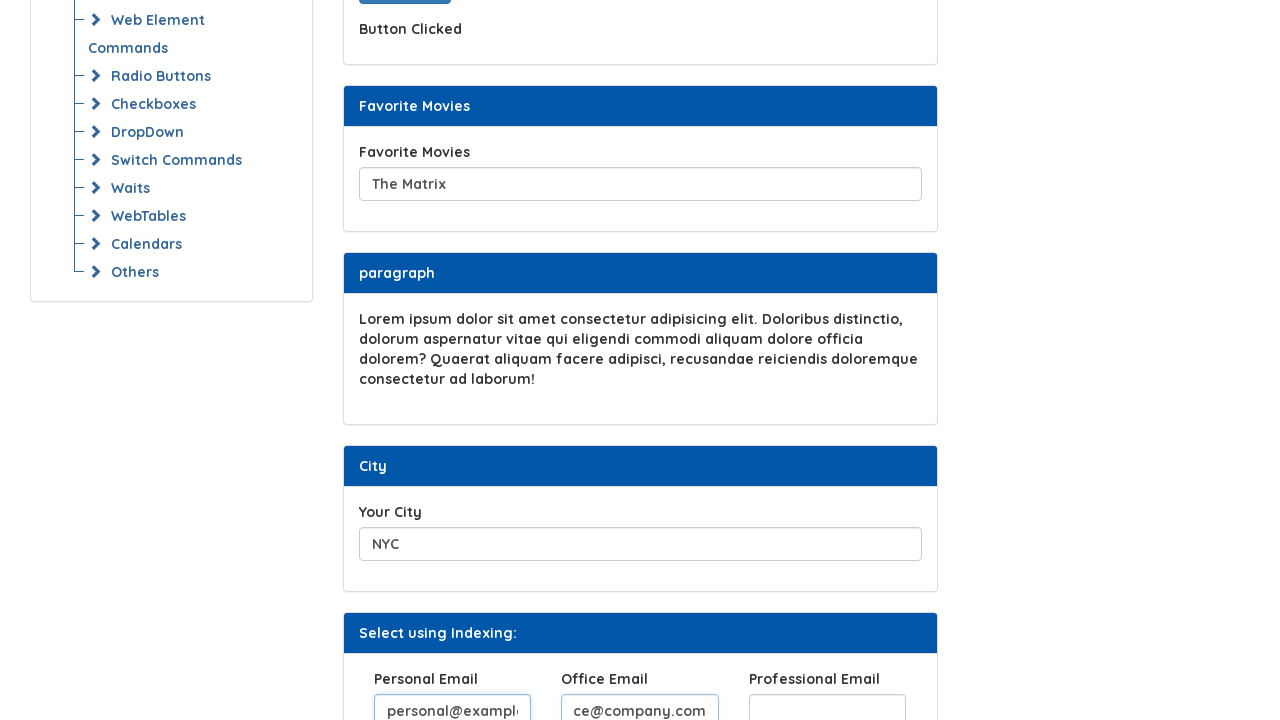

Filled professional email field with 'professional@work.com' on (//input[@type='email' and @class='form-control'])[3]
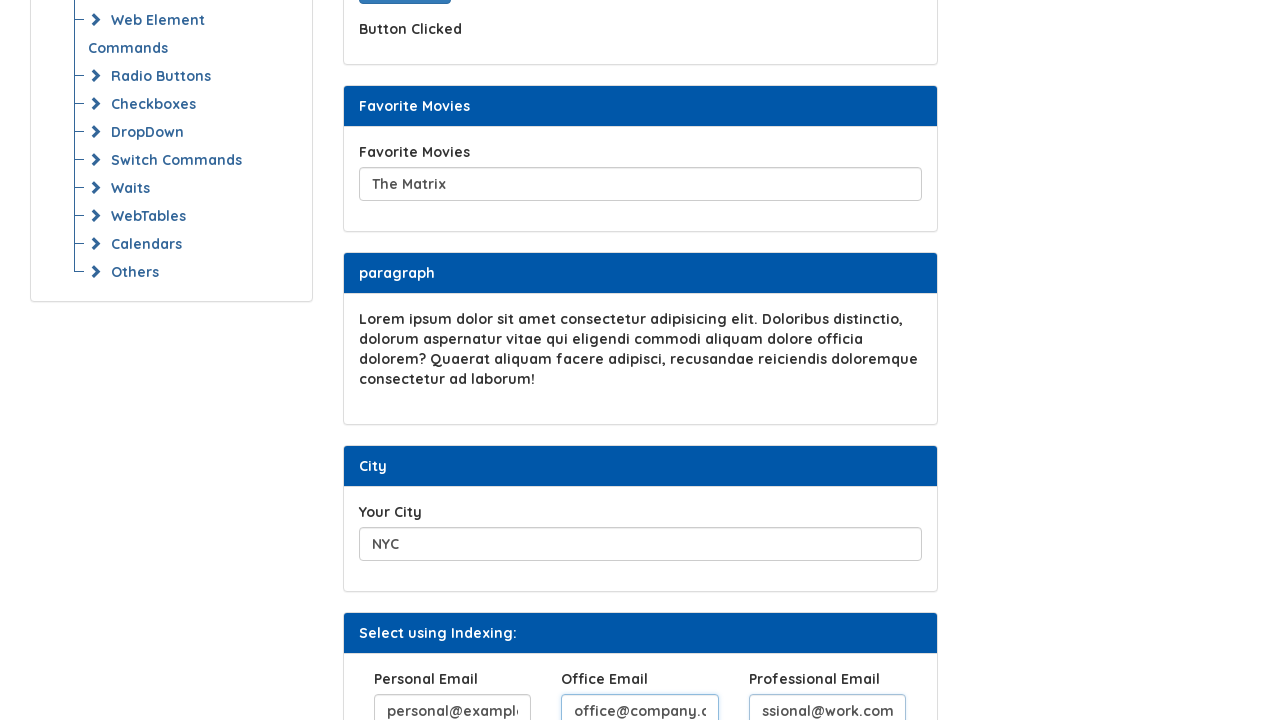

Filled client name field with 'John Smith' on input#clientName
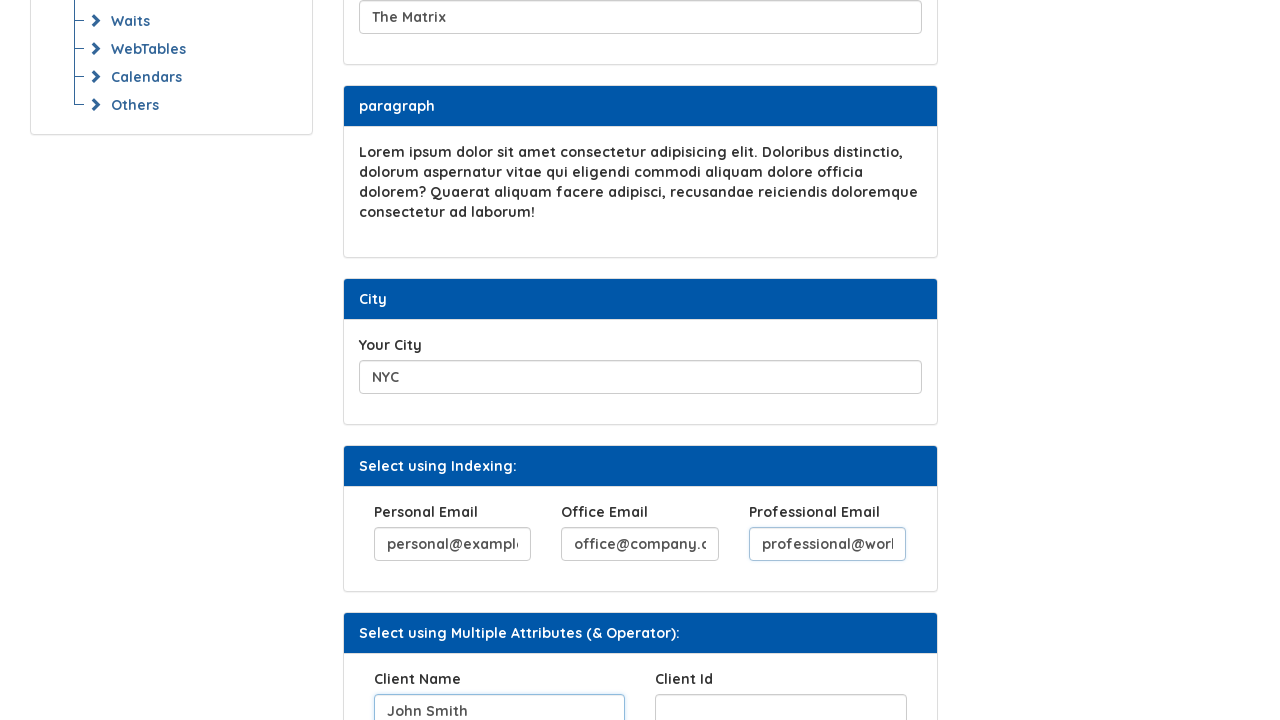

Filled client ID field with 'CLT-2024-789' on input#clientId
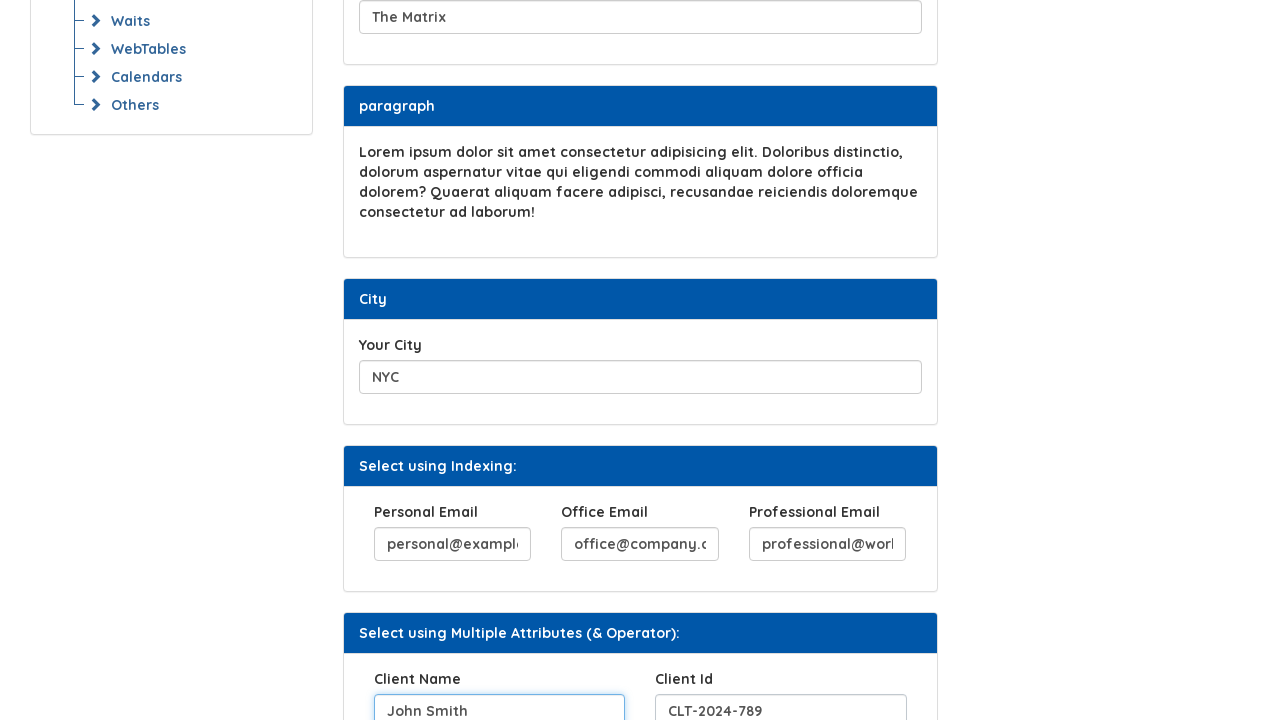

Filled street number field with '456' on input[name='StreetNo']
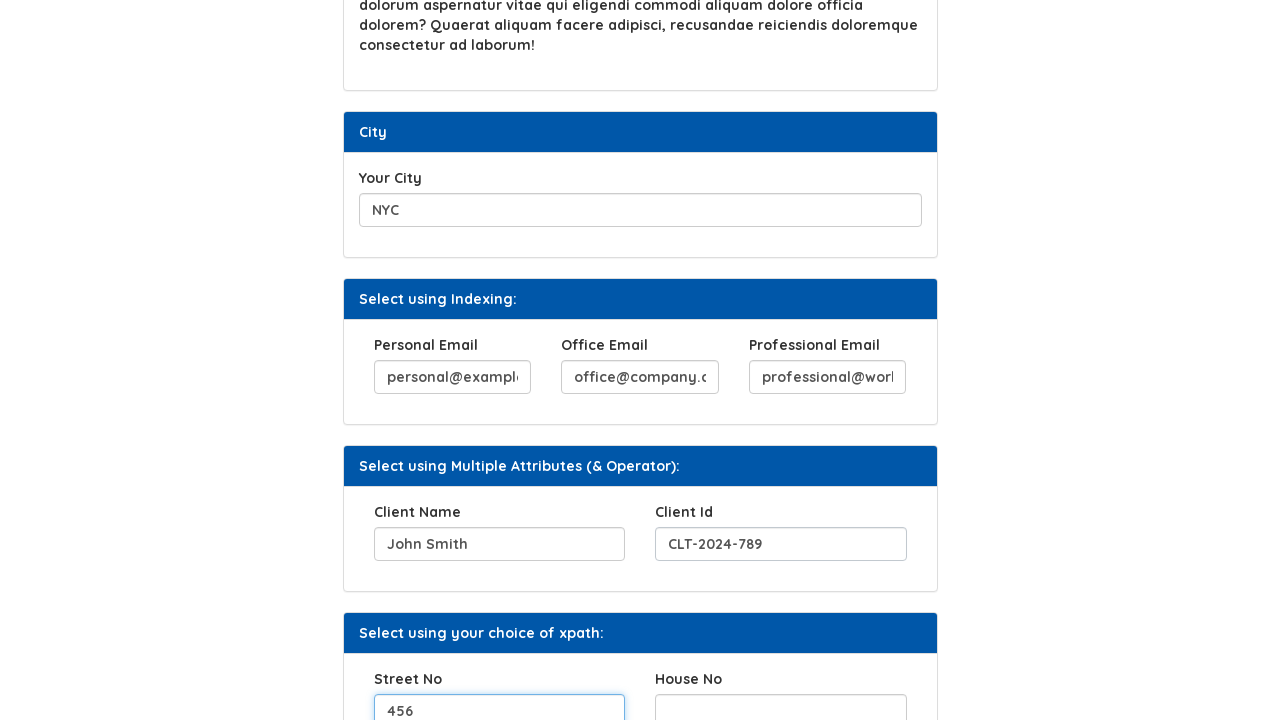

Filled house number field with '789' on input[name='HouseNo']
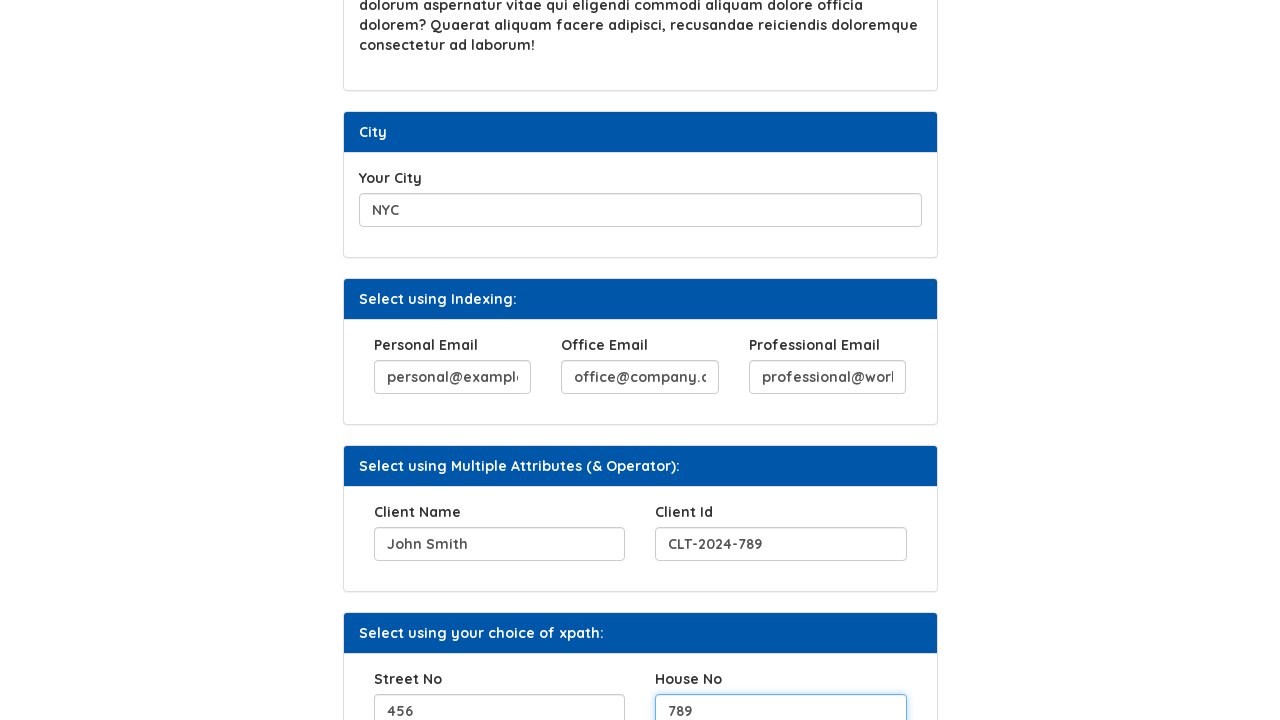

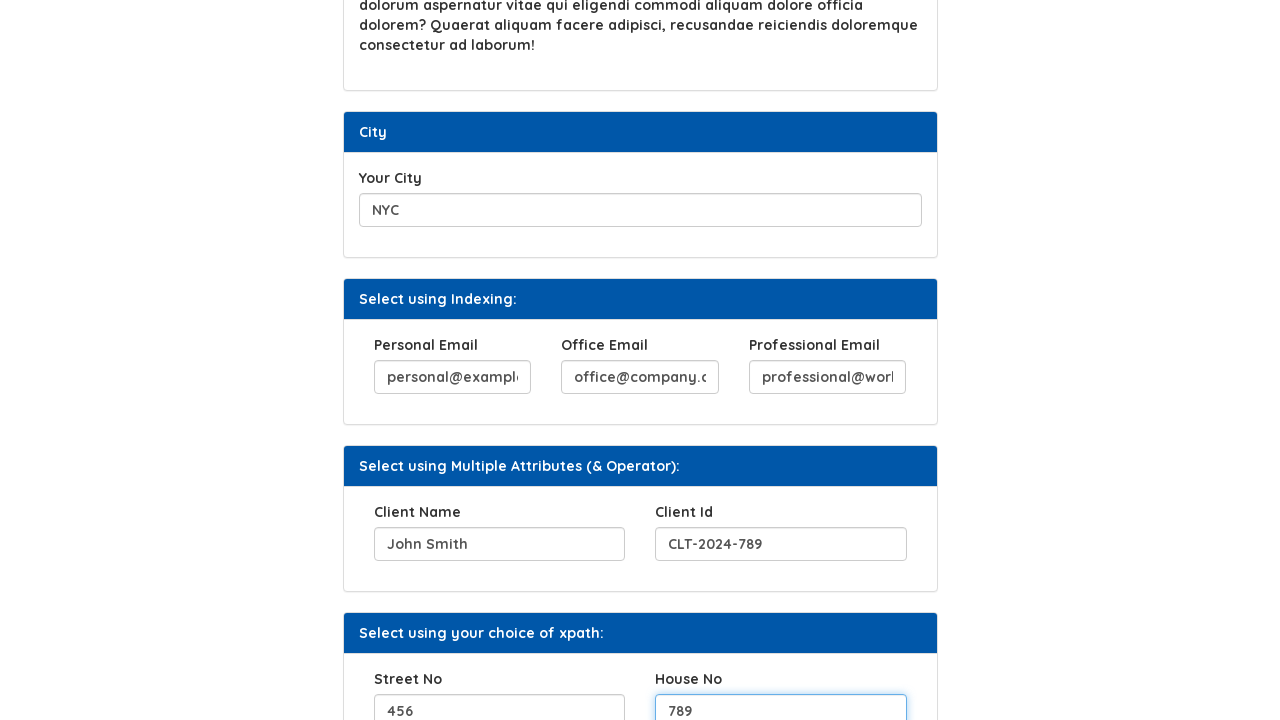